Navigates to Orkut homepage

Starting URL: http://www.orkut.com/index.html

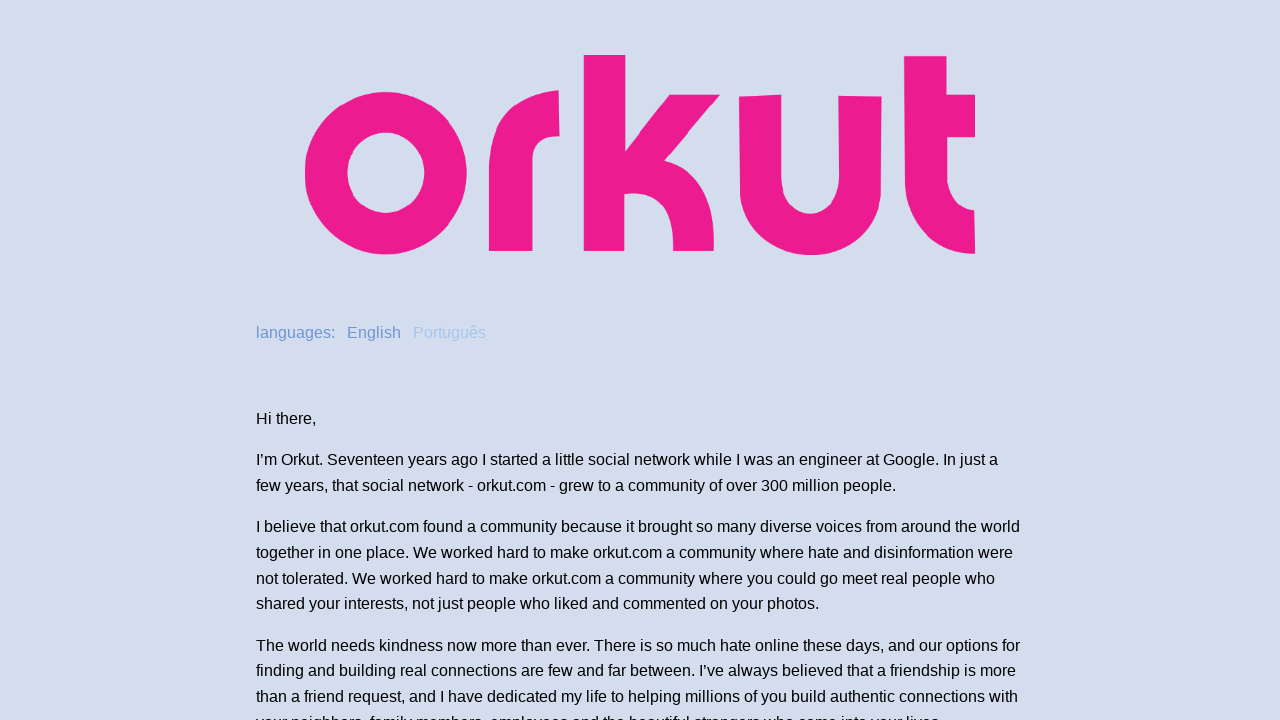

Navigated to Orkut homepage at http://www.orkut.com/index.html
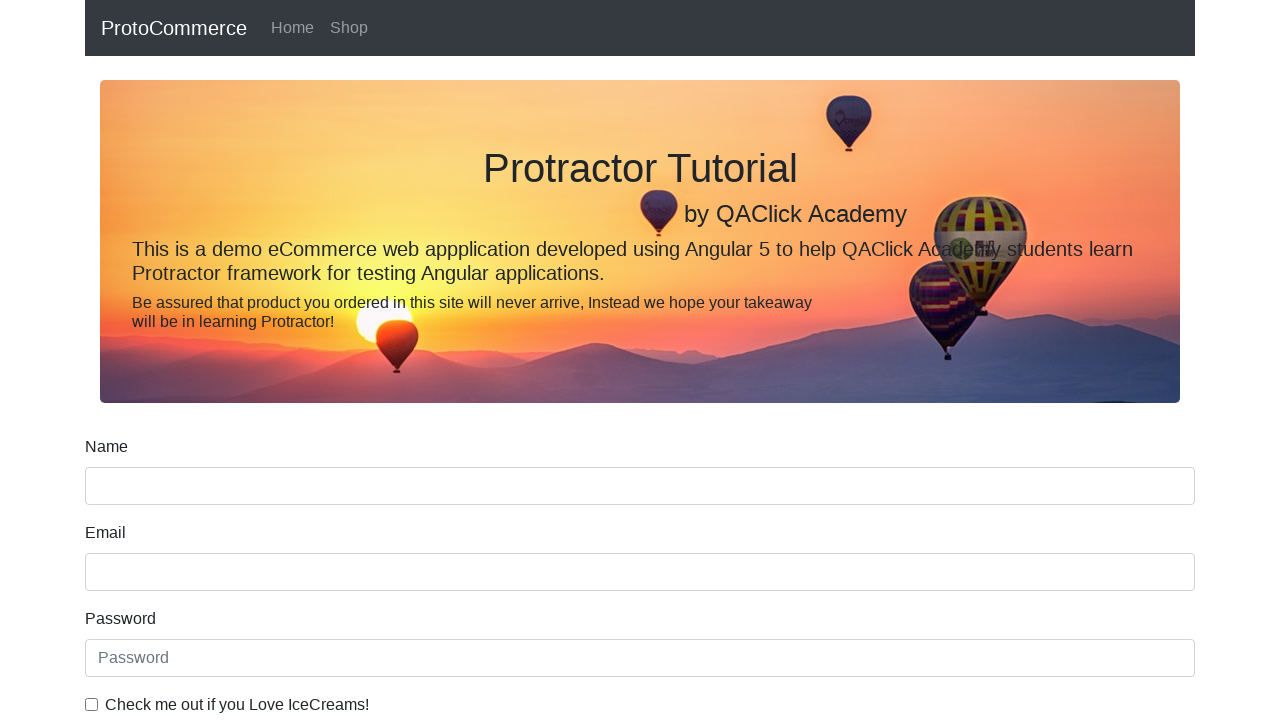

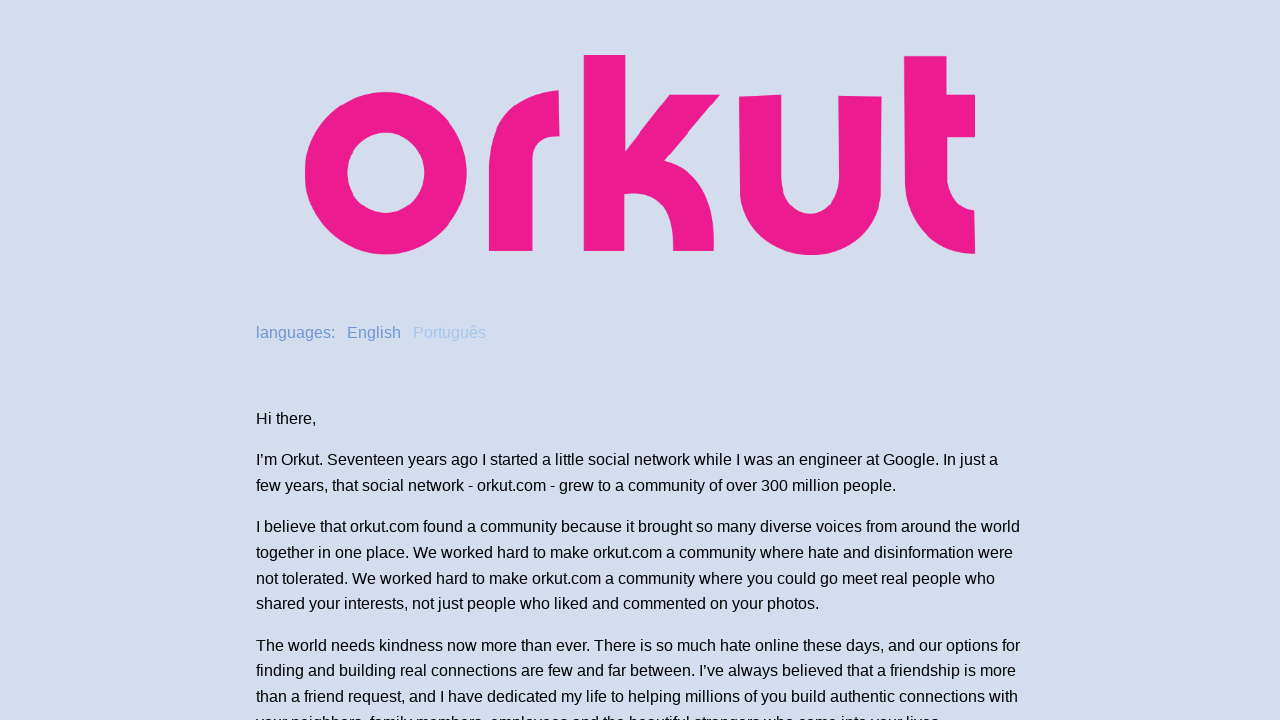